Tests interaction with a web page by clicking a button, handling the resulting alert, and filling in a form input field to verify form editability.

Starting URL: https://mdn.github.io/learning-area/tools-testing/cross-browser-testing/accessibility/native-keyboard-accessibility.html

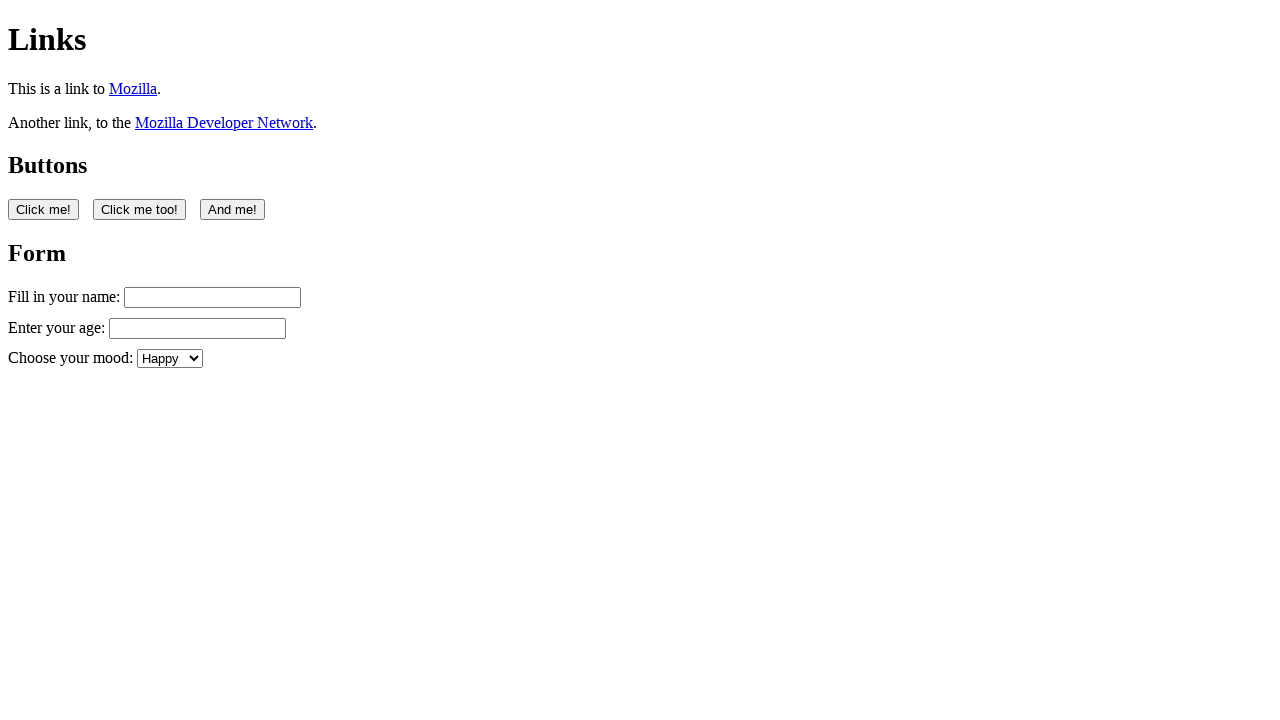

Clicked the first button on the page at (44, 209) on button:nth-of-type(1)
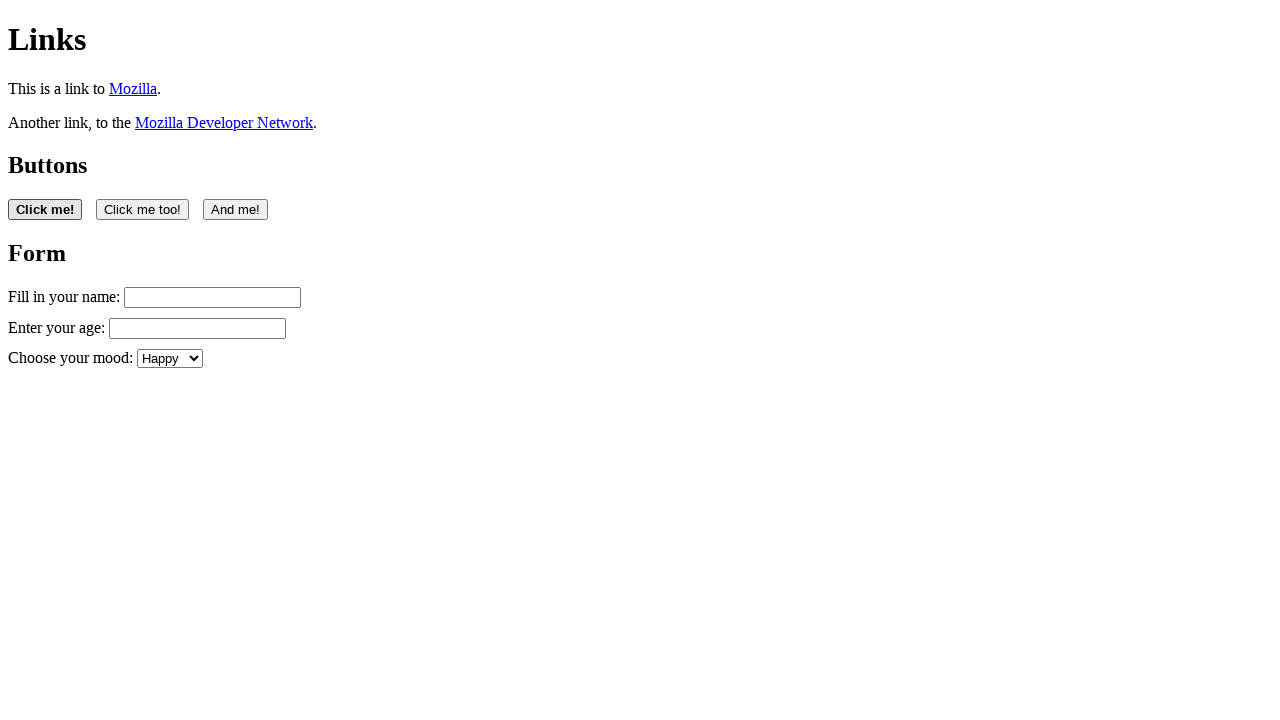

Set up alert dialog handler to accept alerts
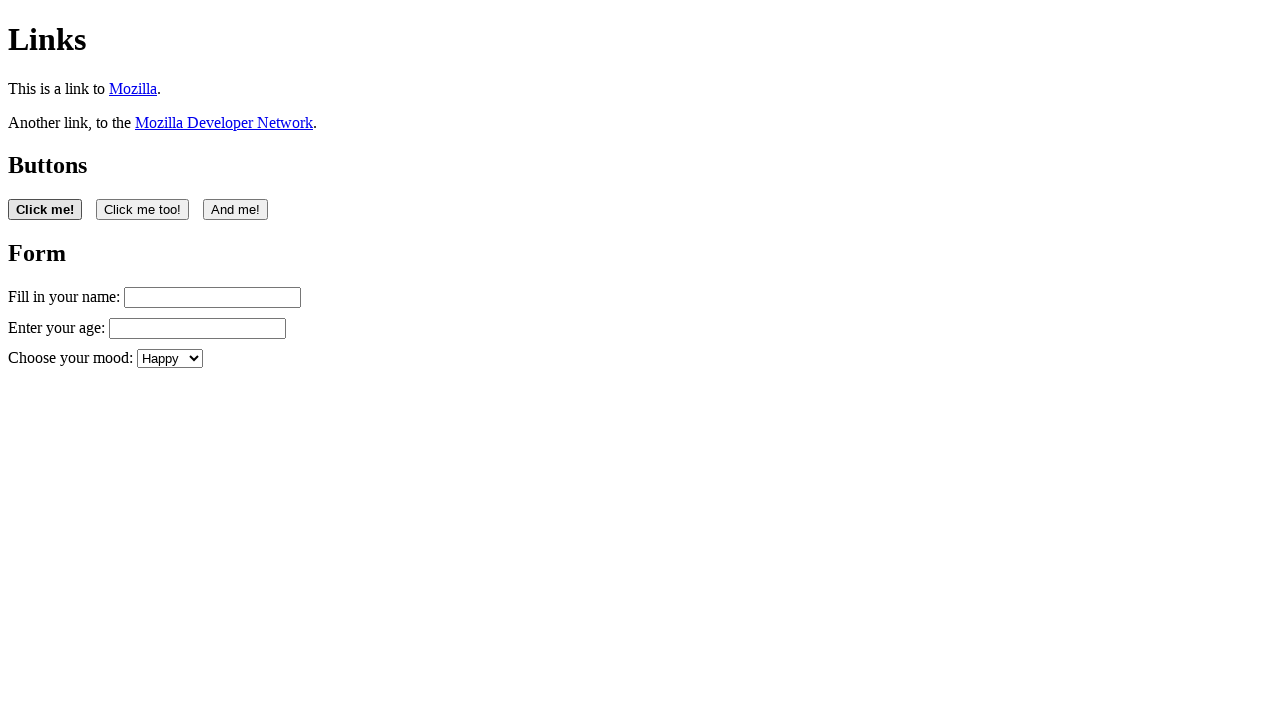

Waited 2 seconds for page to respond
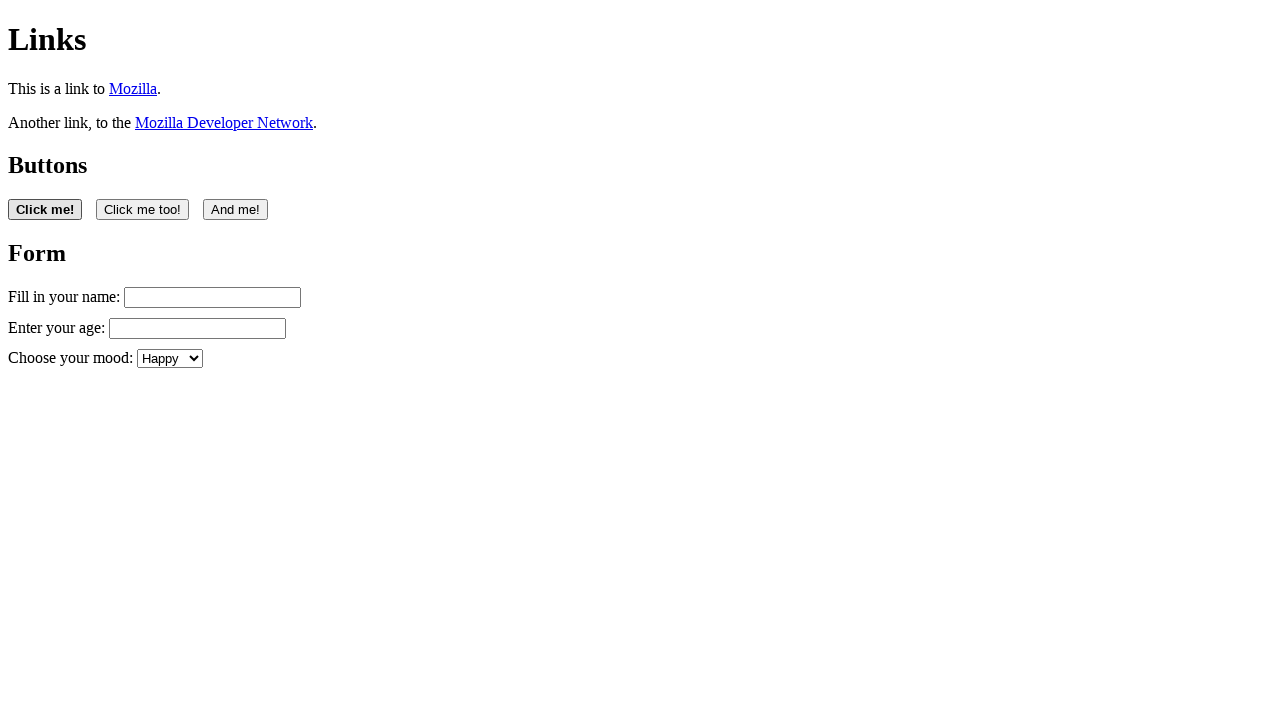

Filled form input field with 'Filling in my form' on #name
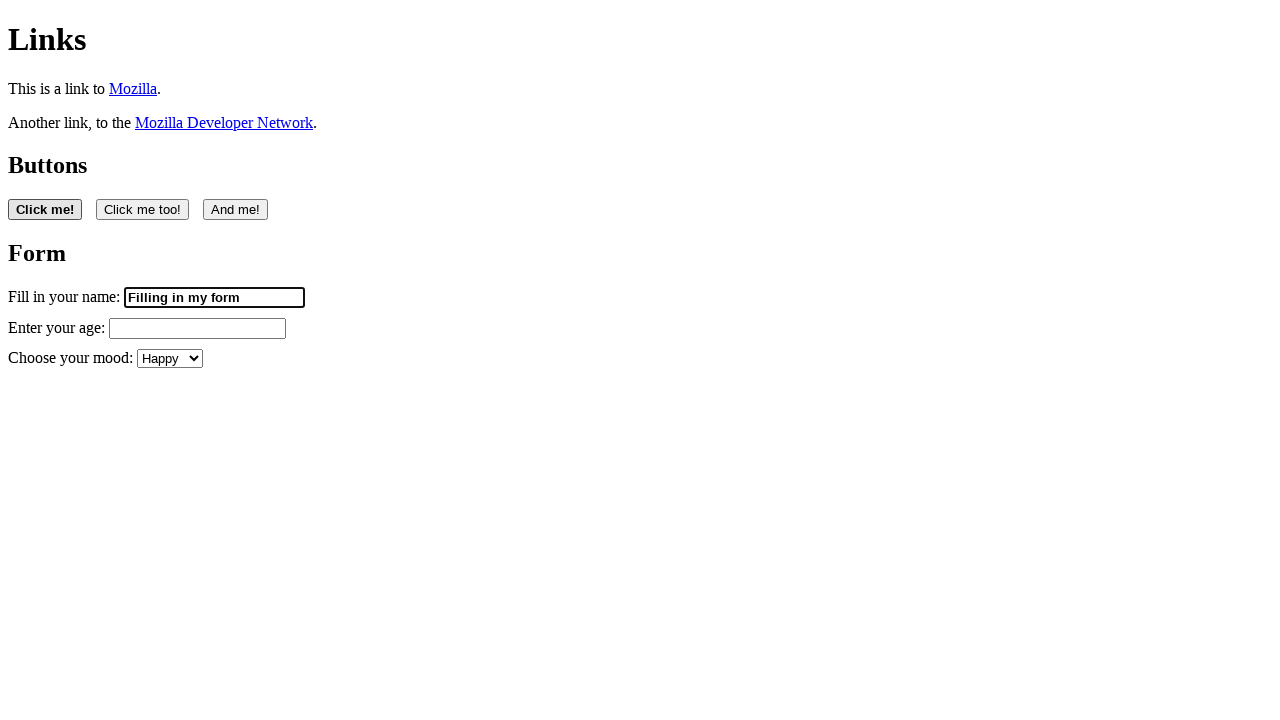

Retrieved value from form input field
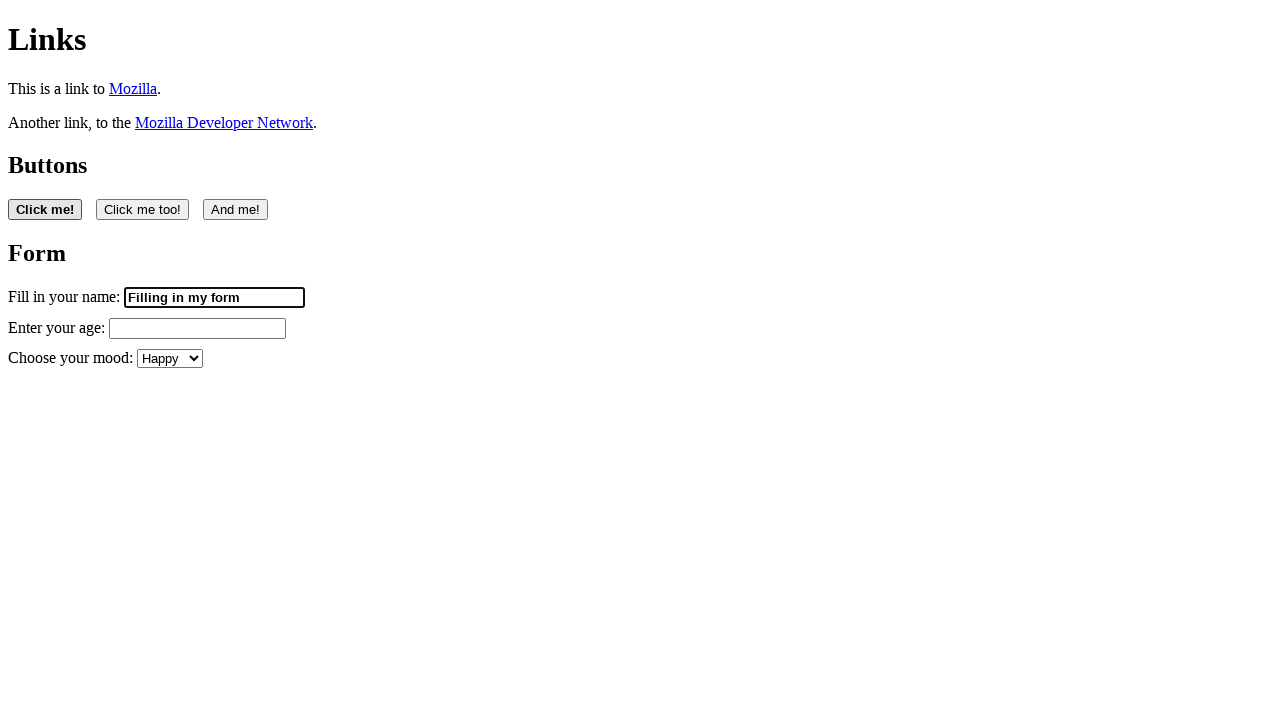

Verified form input is editable - value is not empty
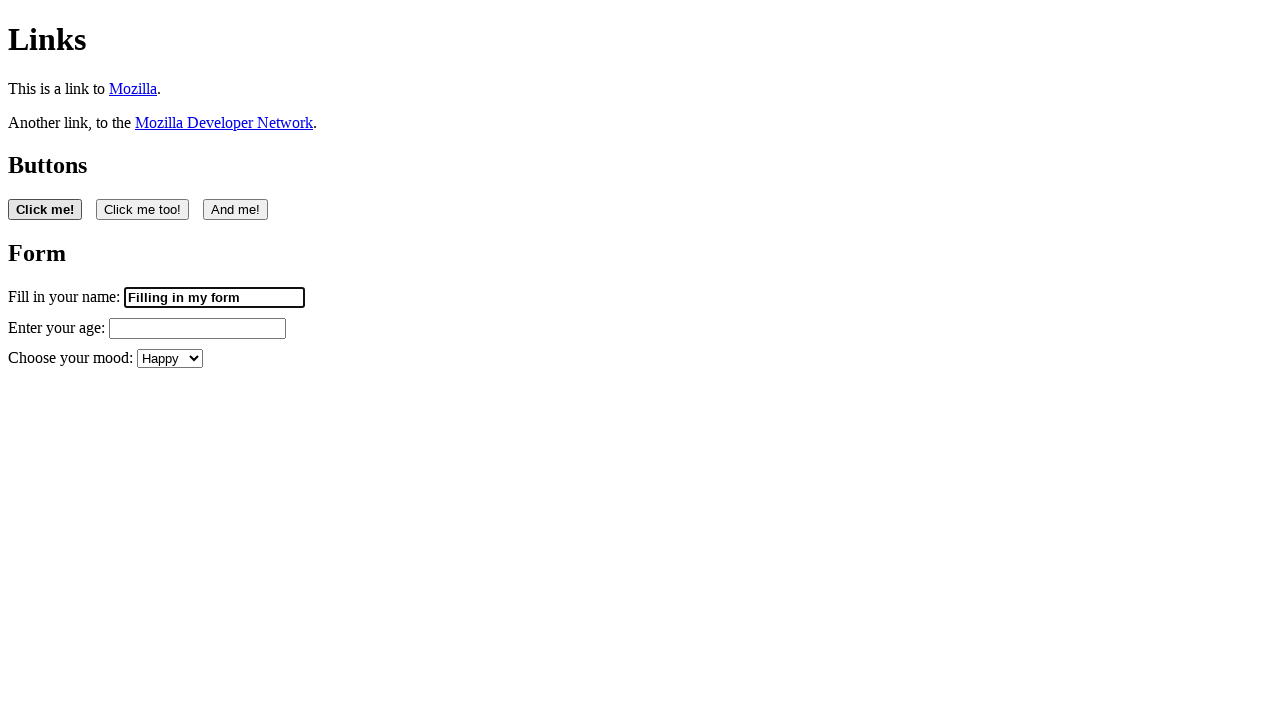

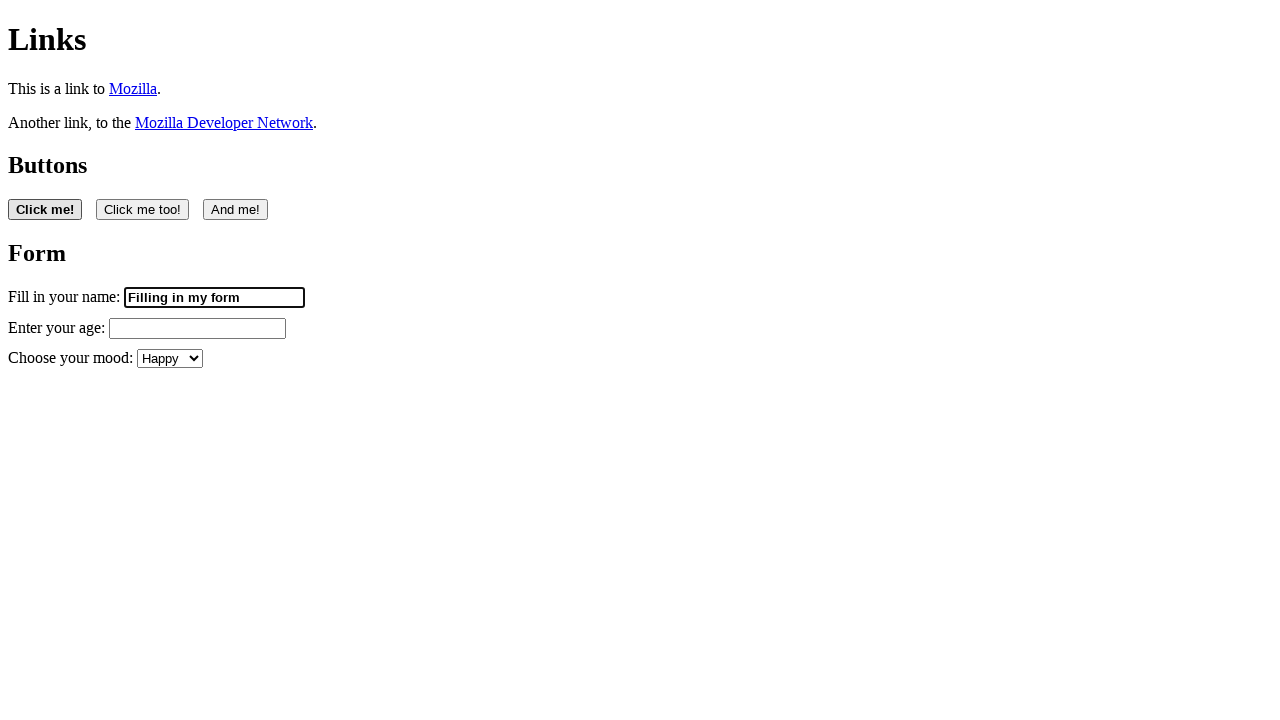